Tests clearing the complete state of all items by checking and then unchecking the toggle-all

Starting URL: https://demo.playwright.dev/todomvc

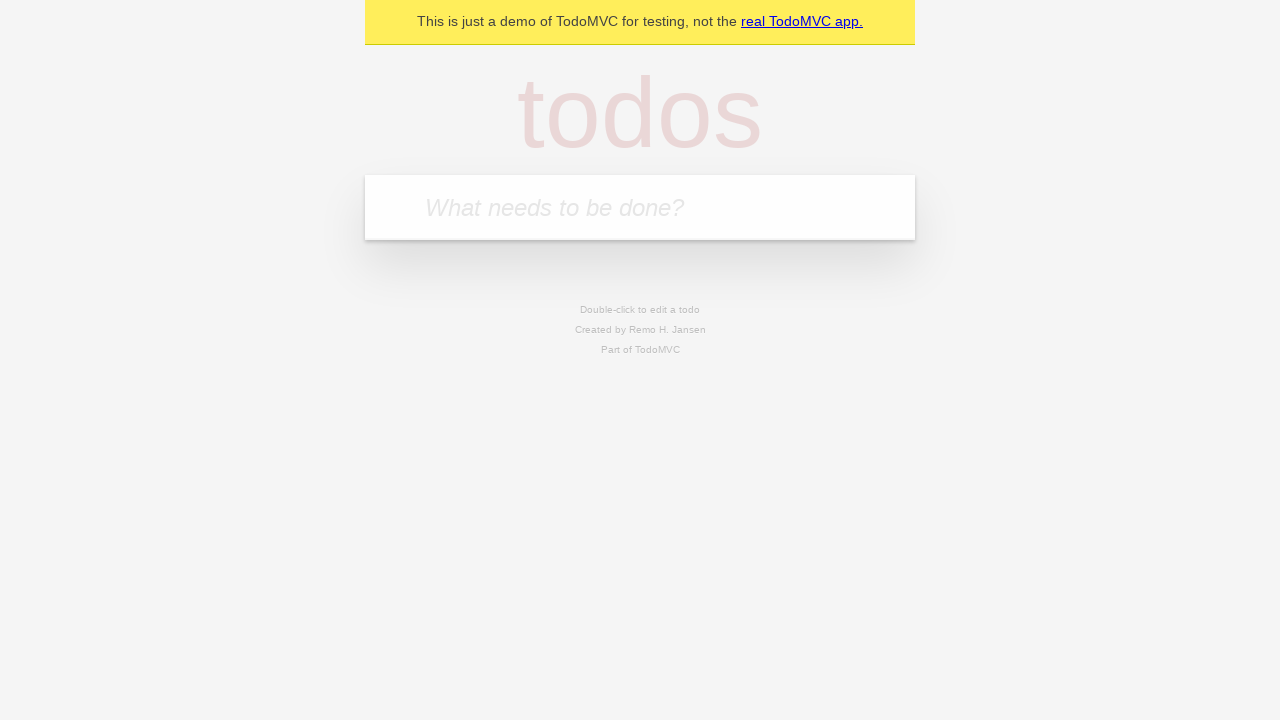

Filled new todo input with 'buy some cheese' on .new-todo
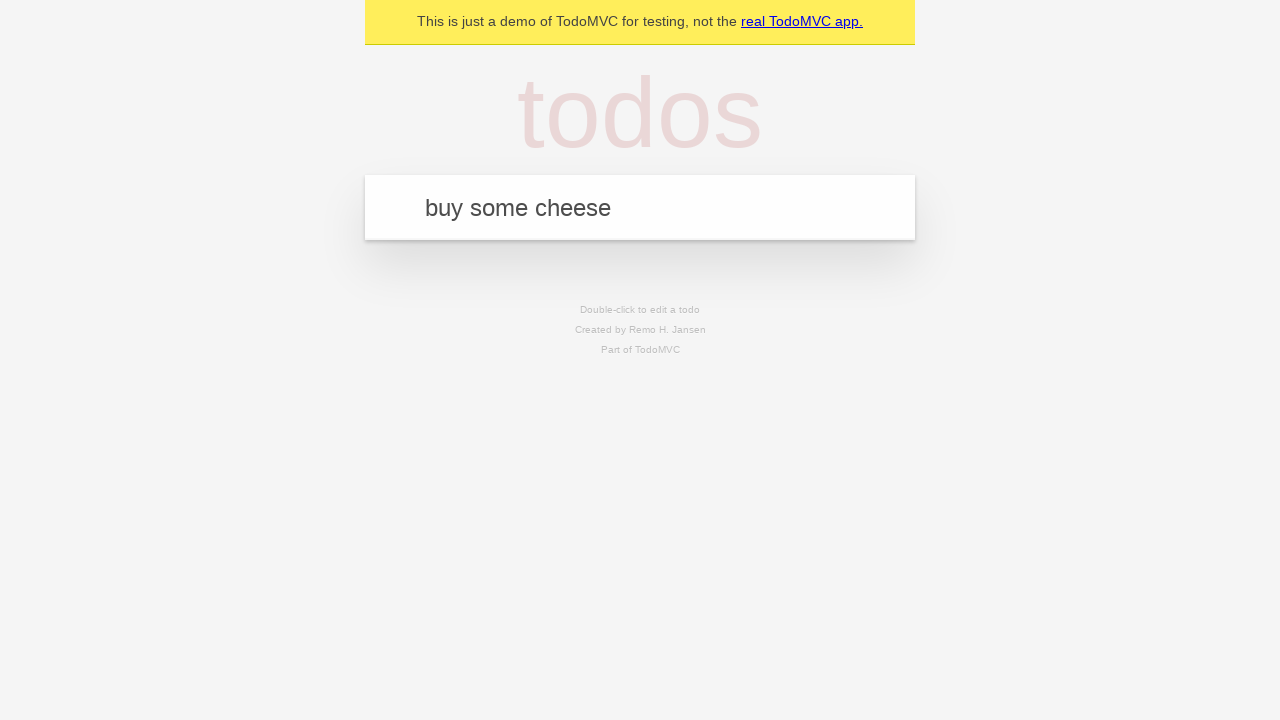

Pressed Enter to create first todo item on .new-todo
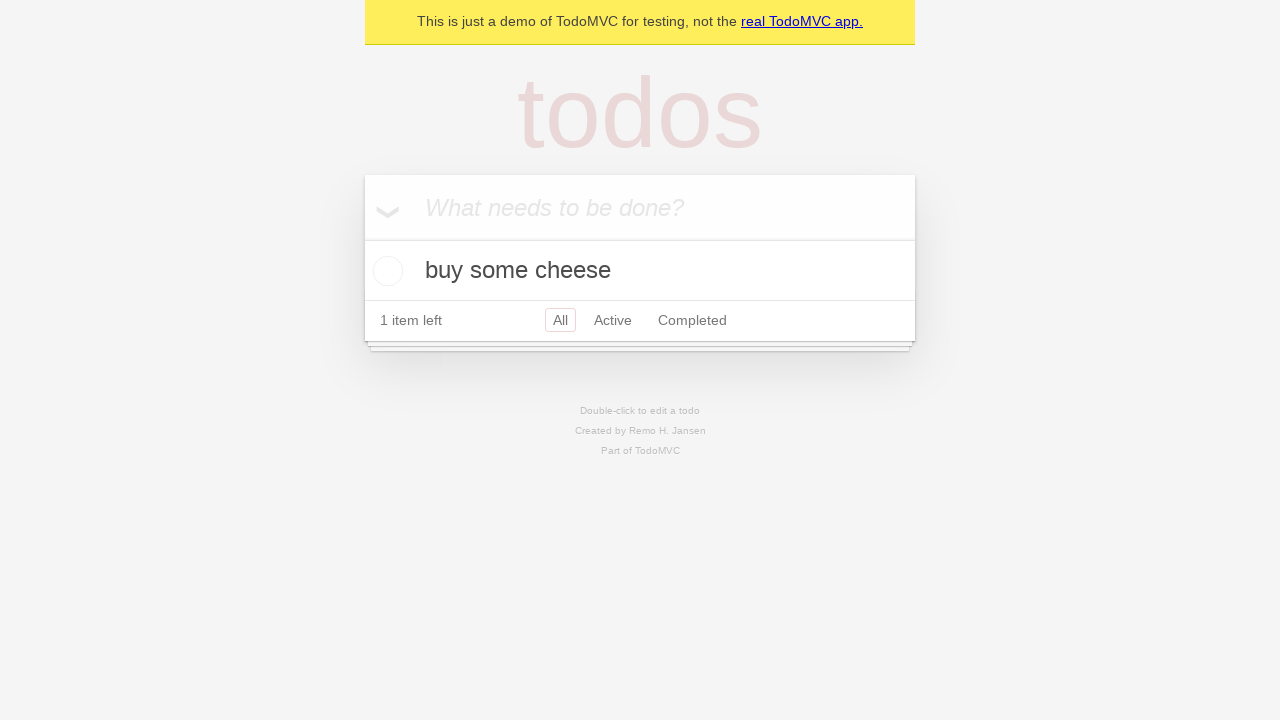

Filled new todo input with 'feed the cat' on .new-todo
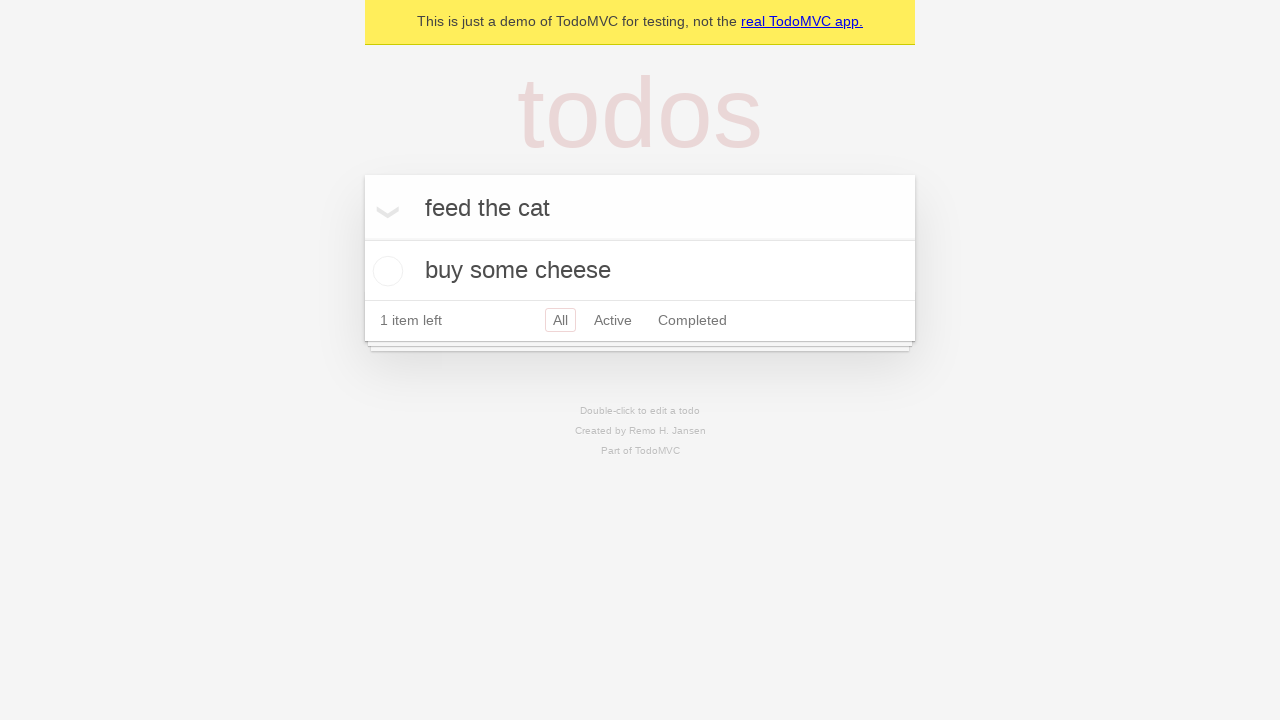

Pressed Enter to create second todo item on .new-todo
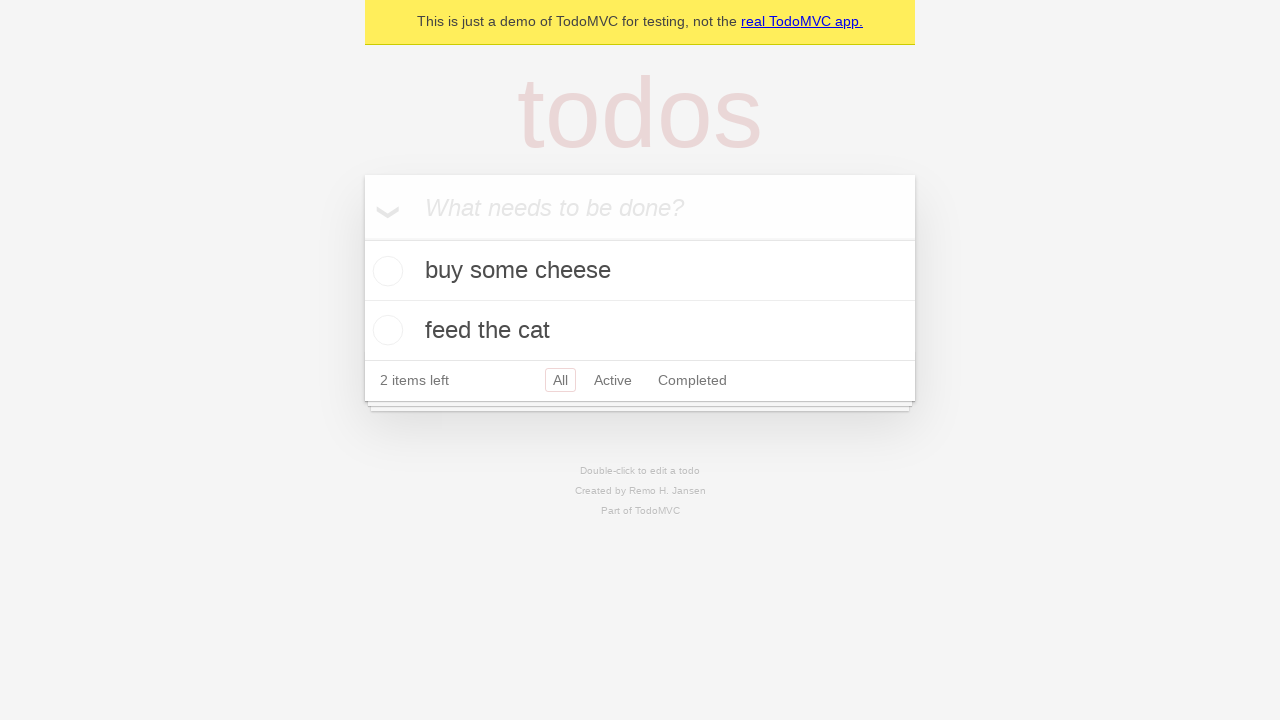

Filled new todo input with 'book a doctors appointment' on .new-todo
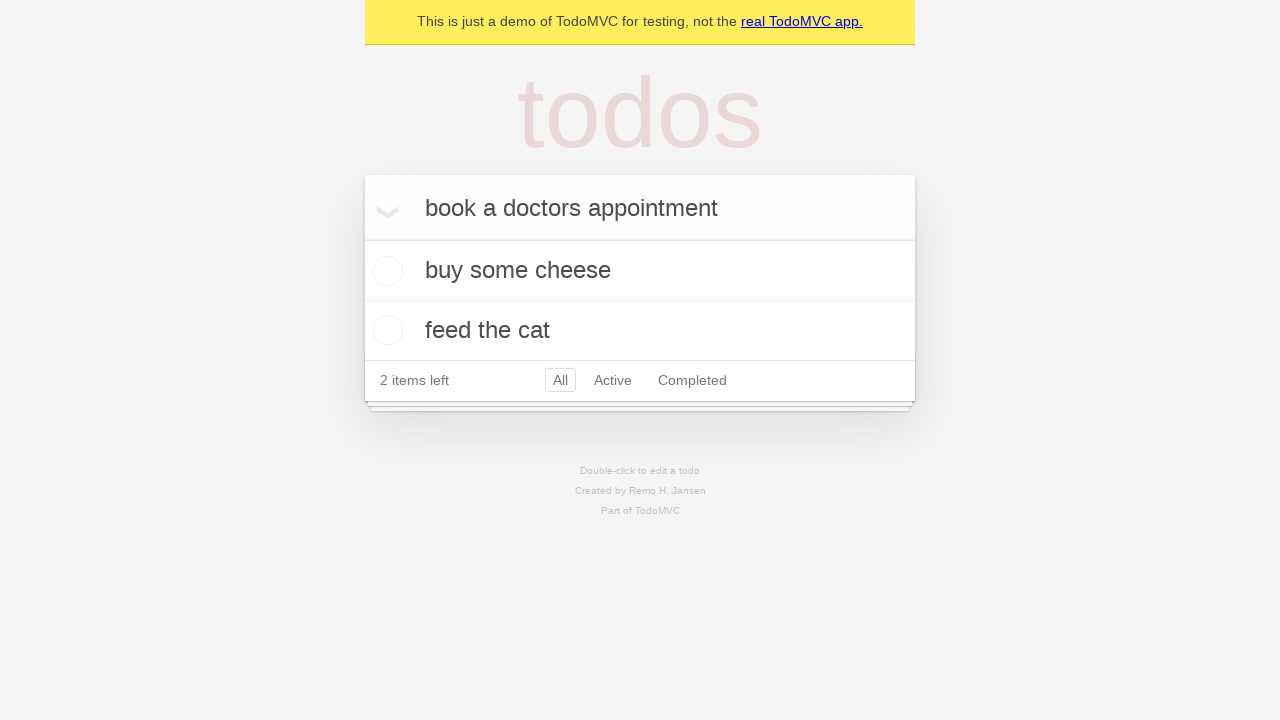

Pressed Enter to create third todo item on .new-todo
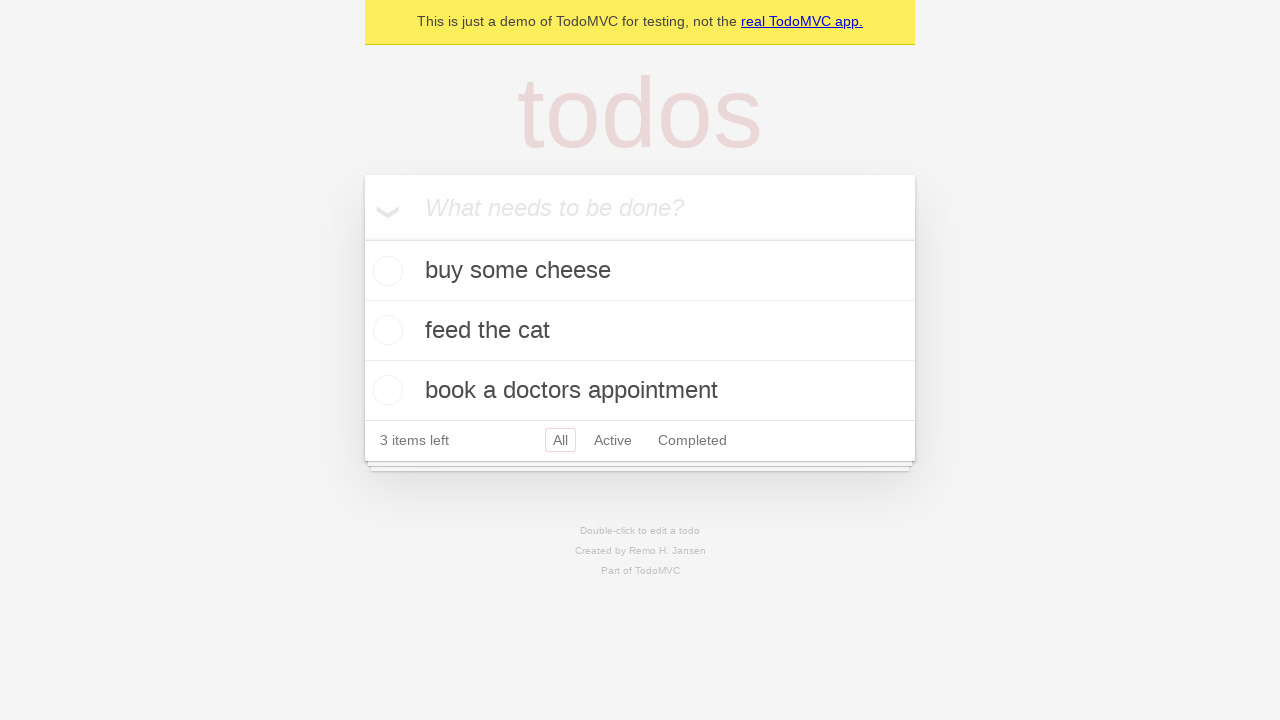

Waited for all three todo items to be created
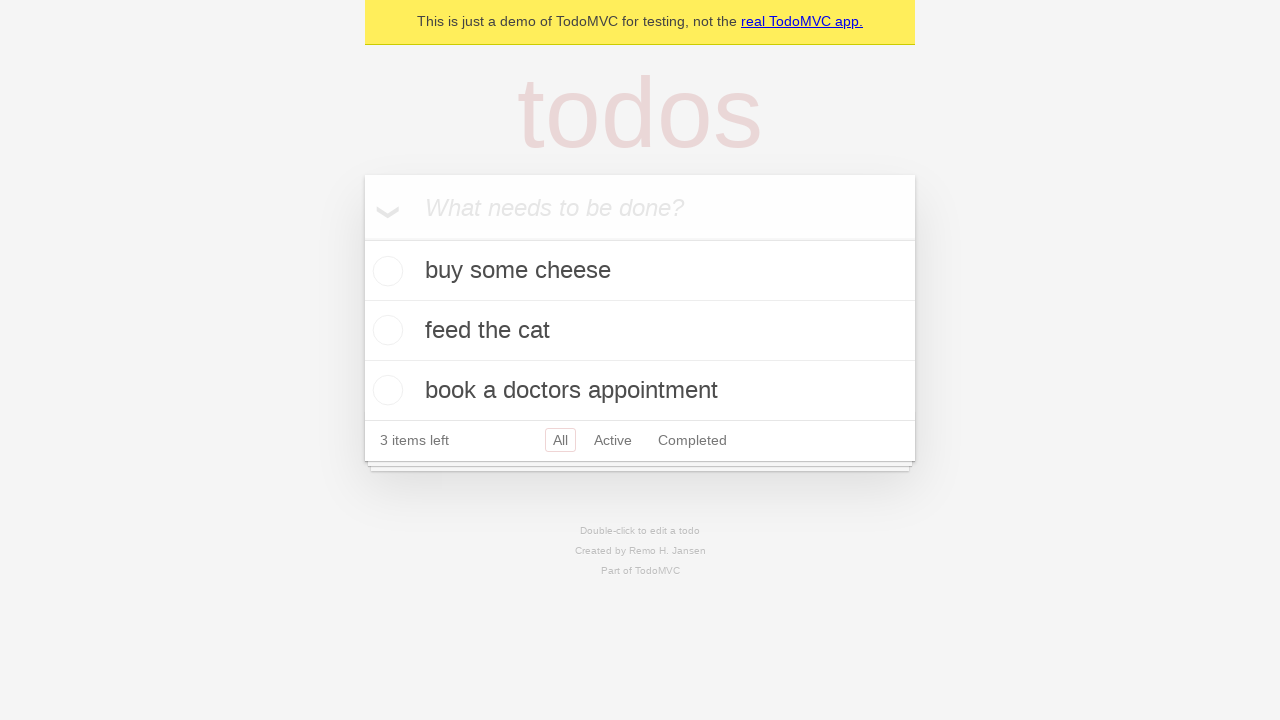

Clicked toggle-all checkbox to mark all items as complete at (382, 206) on internal:text="Mark all as complete"i
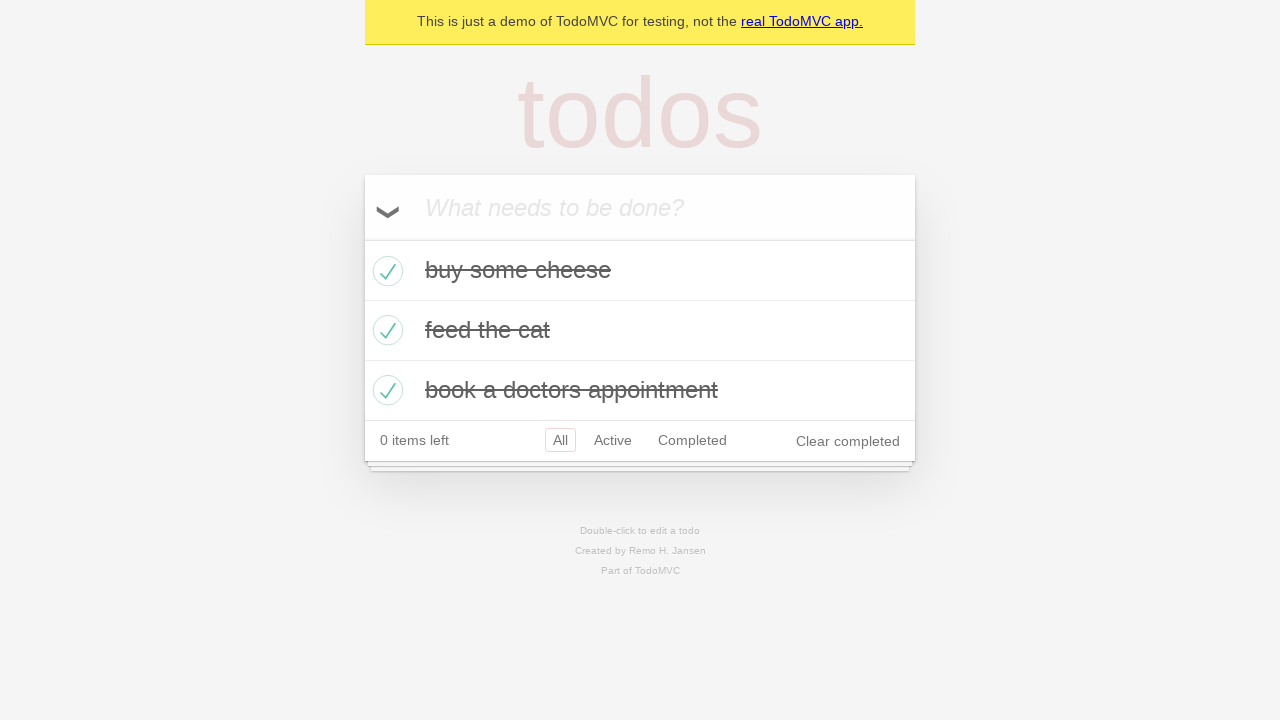

Clicked toggle-all checkbox to uncheck and clear complete state of all items at (382, 206) on internal:text="Mark all as complete"i
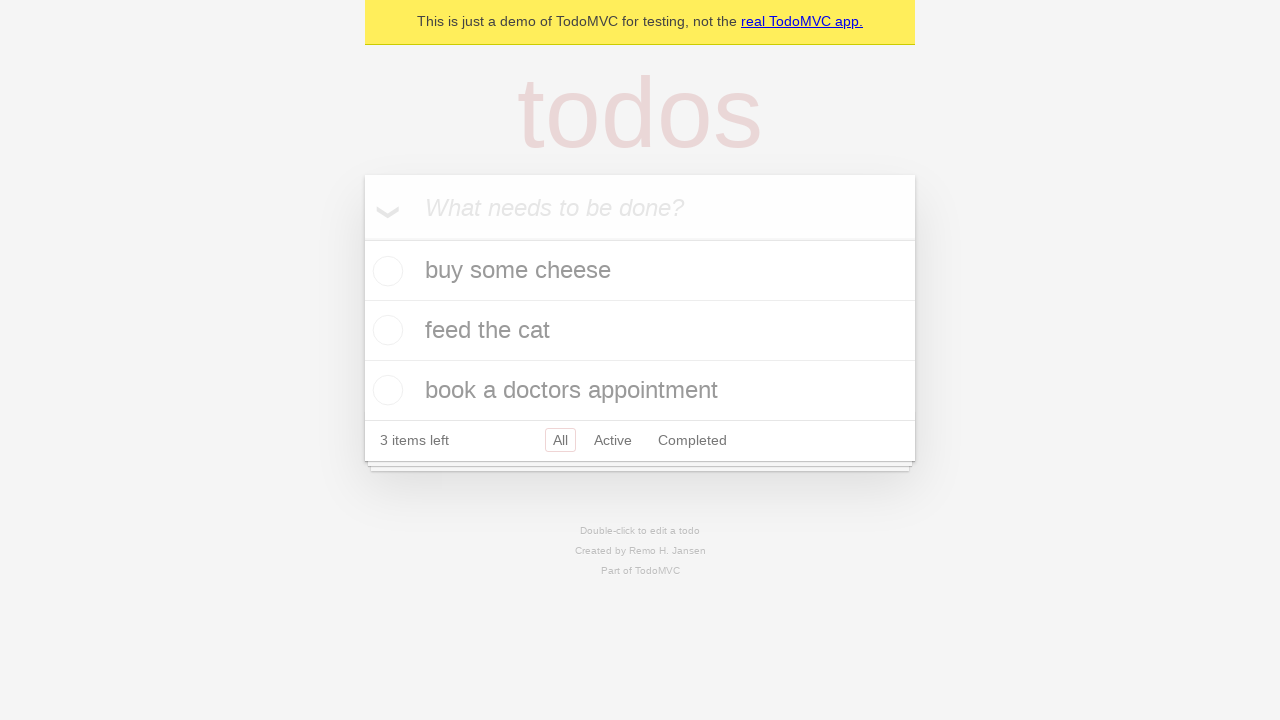

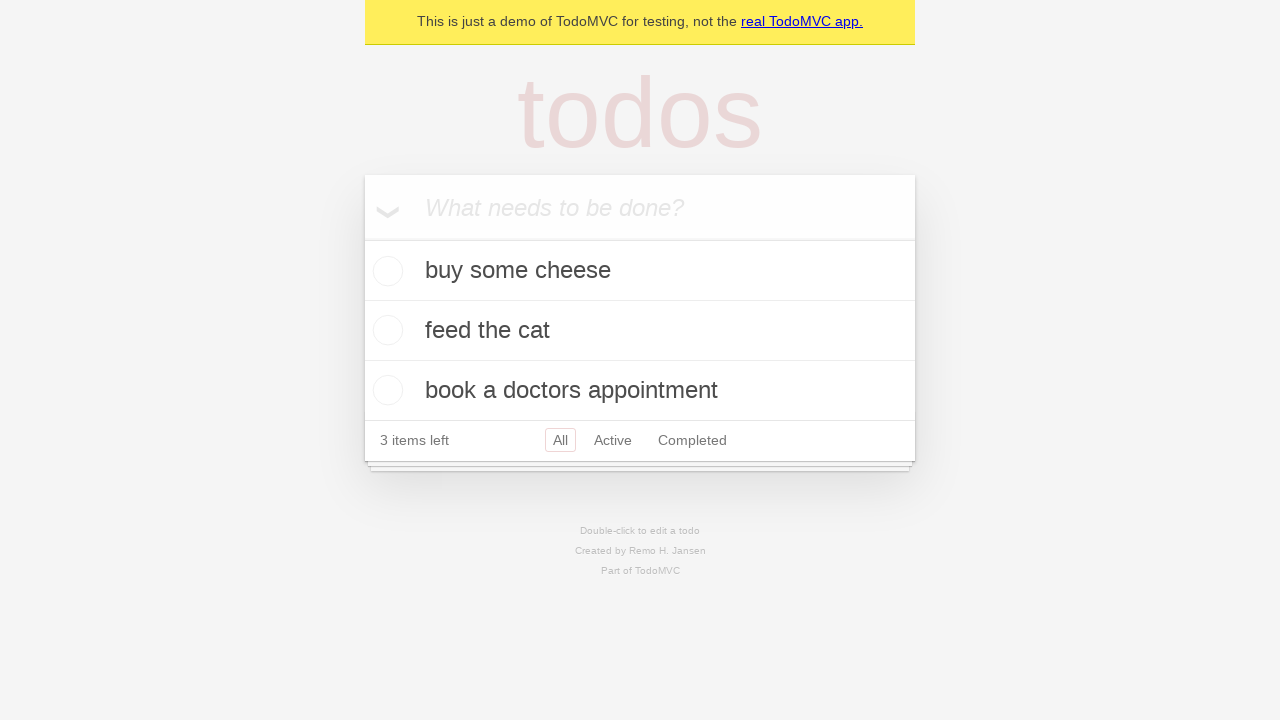